Navigates to BrowserStack homepage and verifies the page title matches the expected value

Starting URL: https://www.browserstack.com/

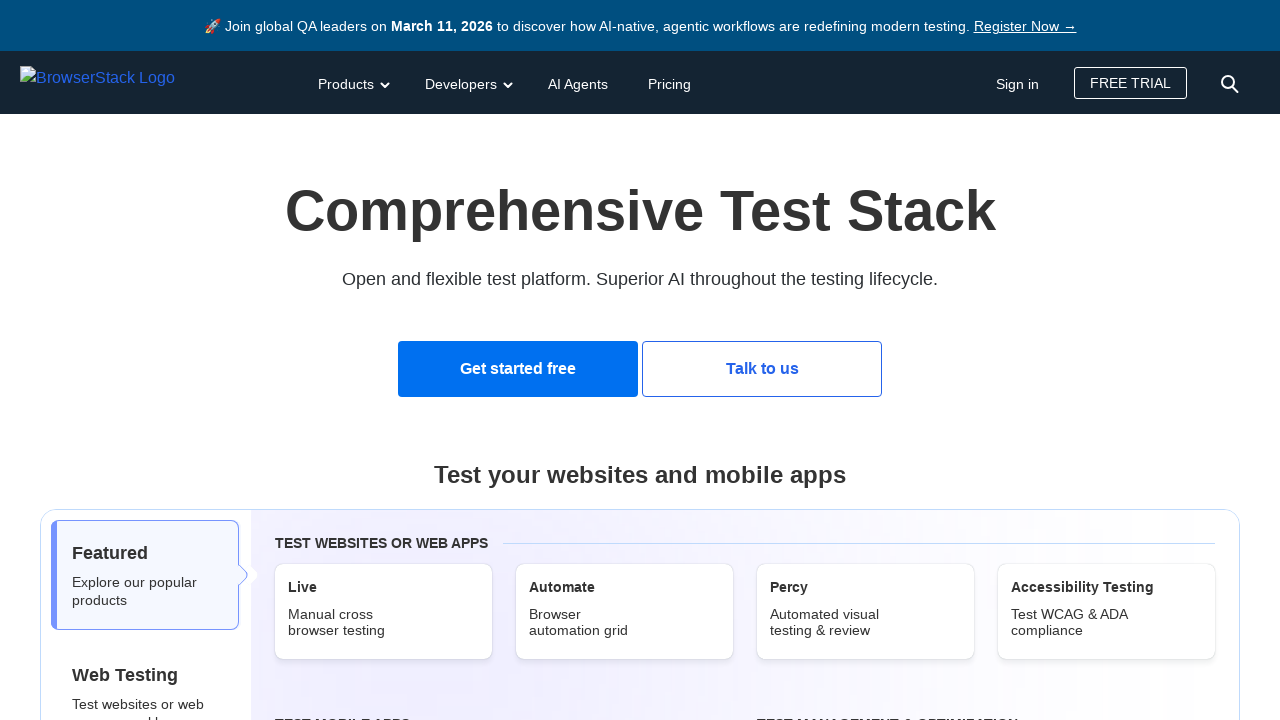

Navigated to BrowserStack homepage
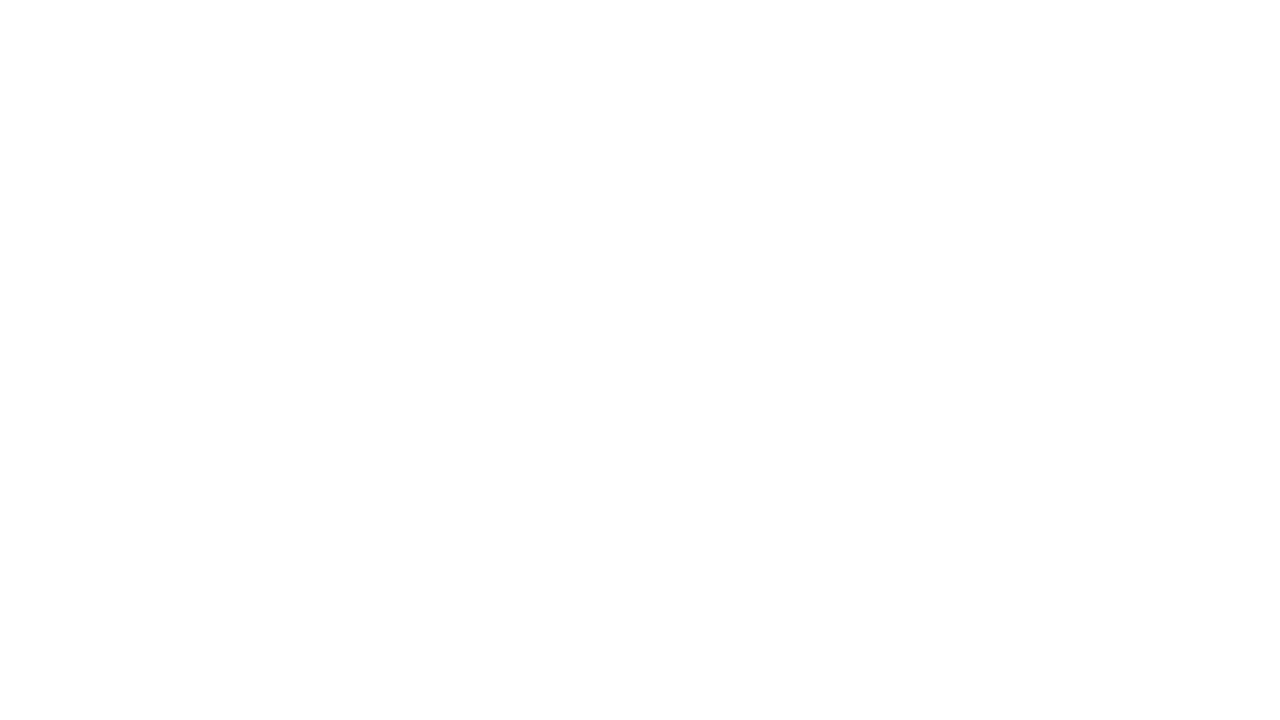

Retrieved page title
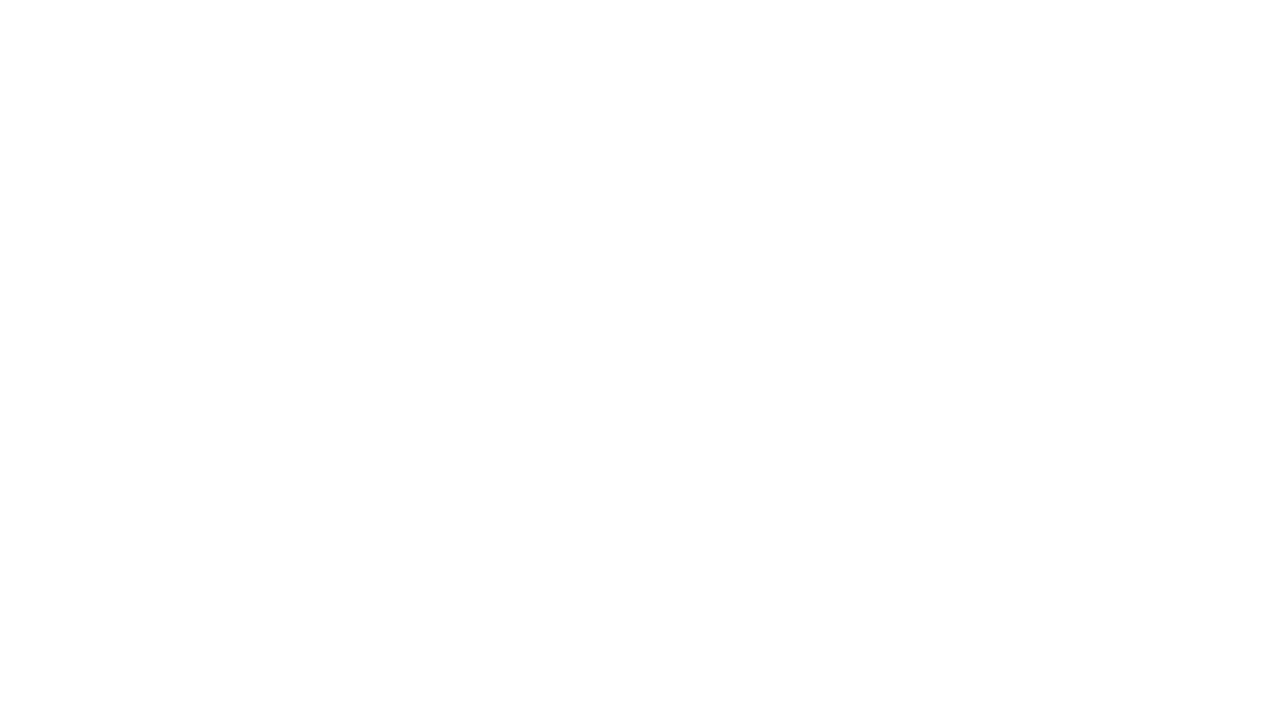

Set expected title value
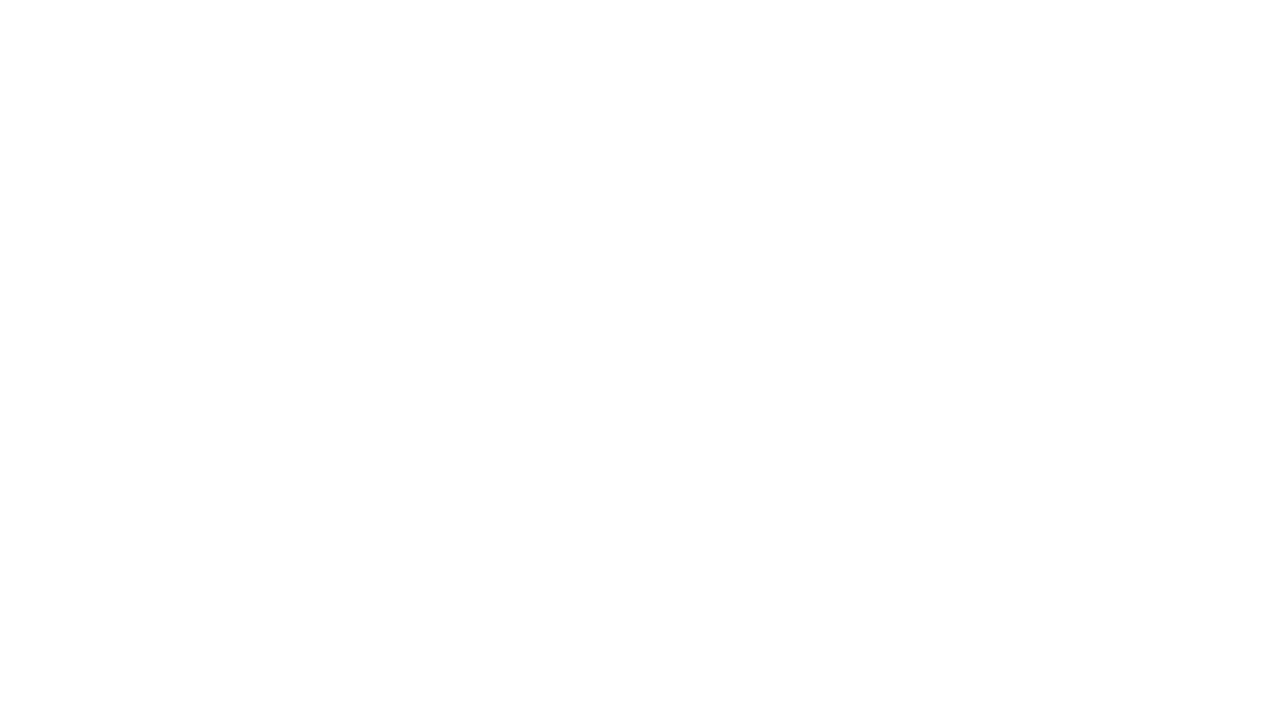

Verified page title matches expected value: 'Most Reliable App & Cross Browser Testing Platform | BrowserStack'
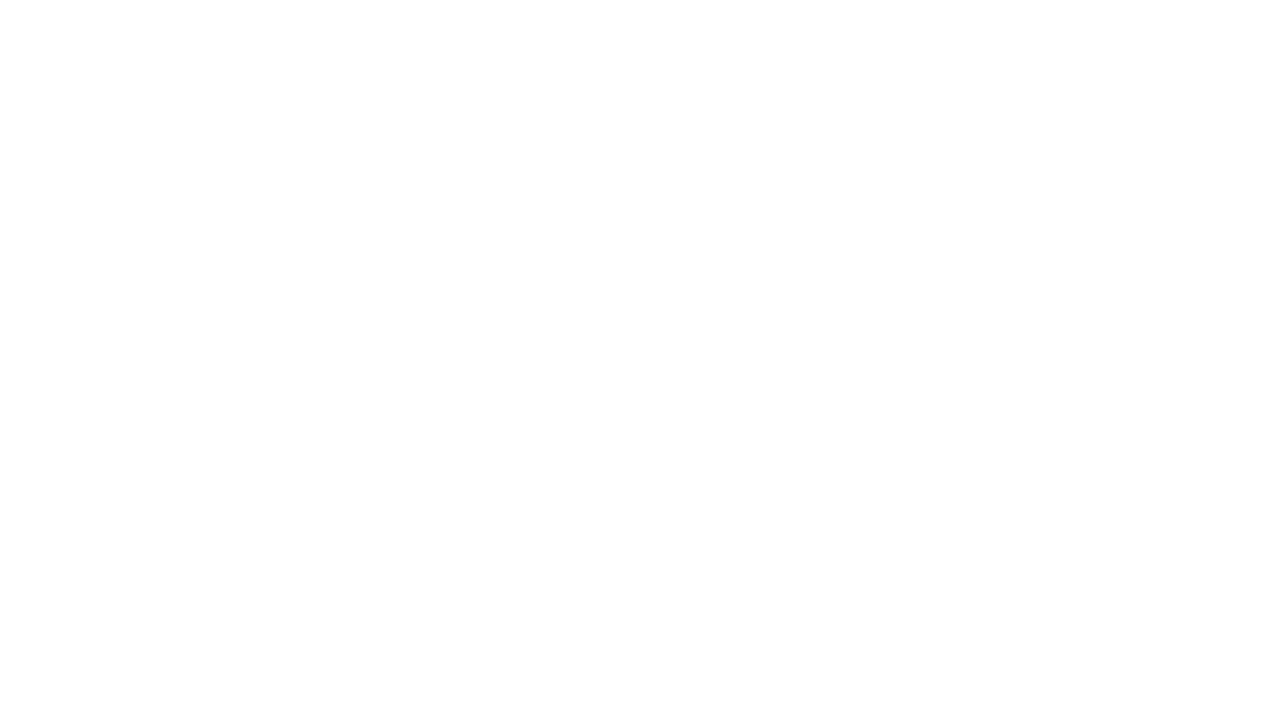

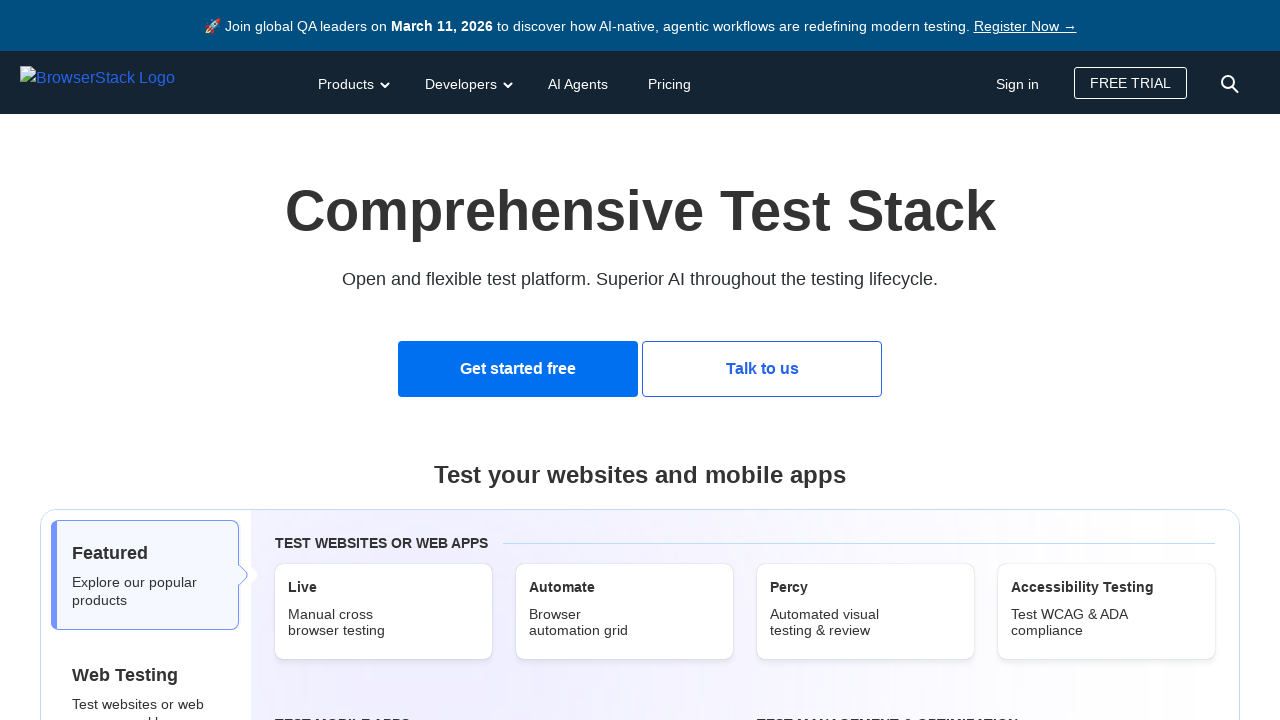